Tests different button click interactions including double-click, right-click, and regular click on a demo page

Starting URL: https://demoqa.com/buttons

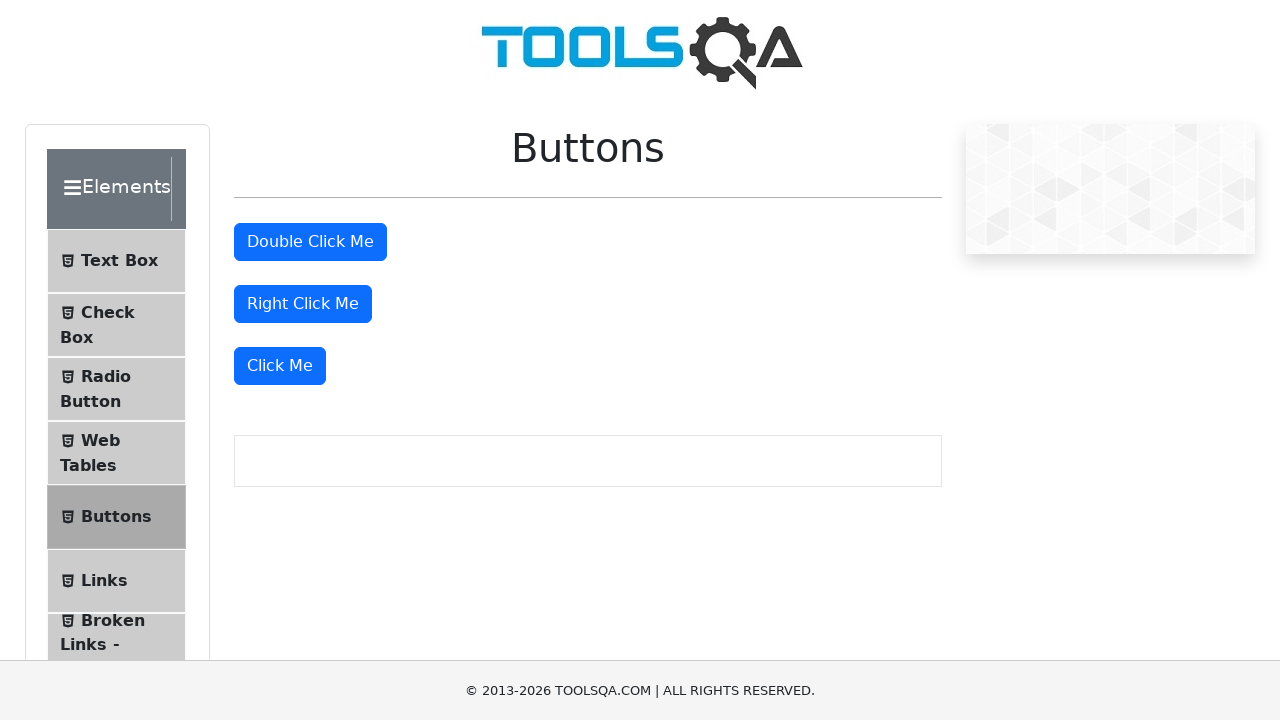

Double-clicked the double-click button at (310, 242) on #doubleClickBtn
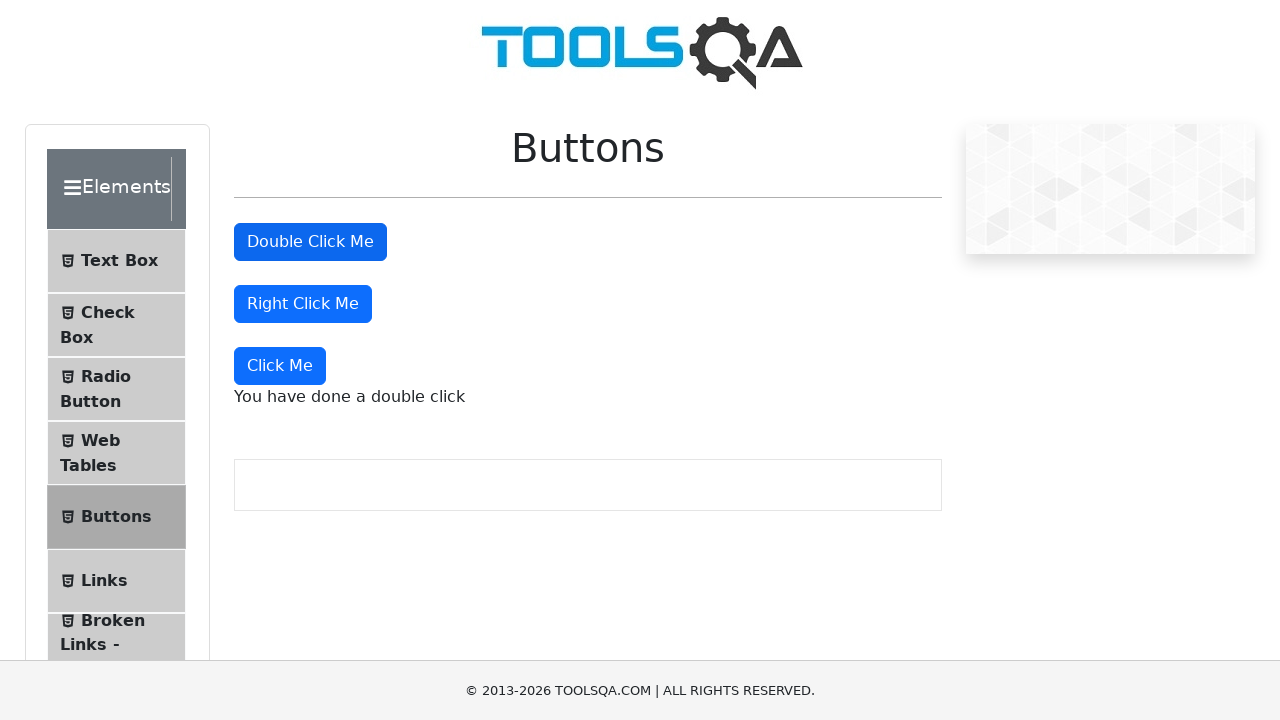

Right-clicked the right-click button at (303, 304) on #rightClickBtn
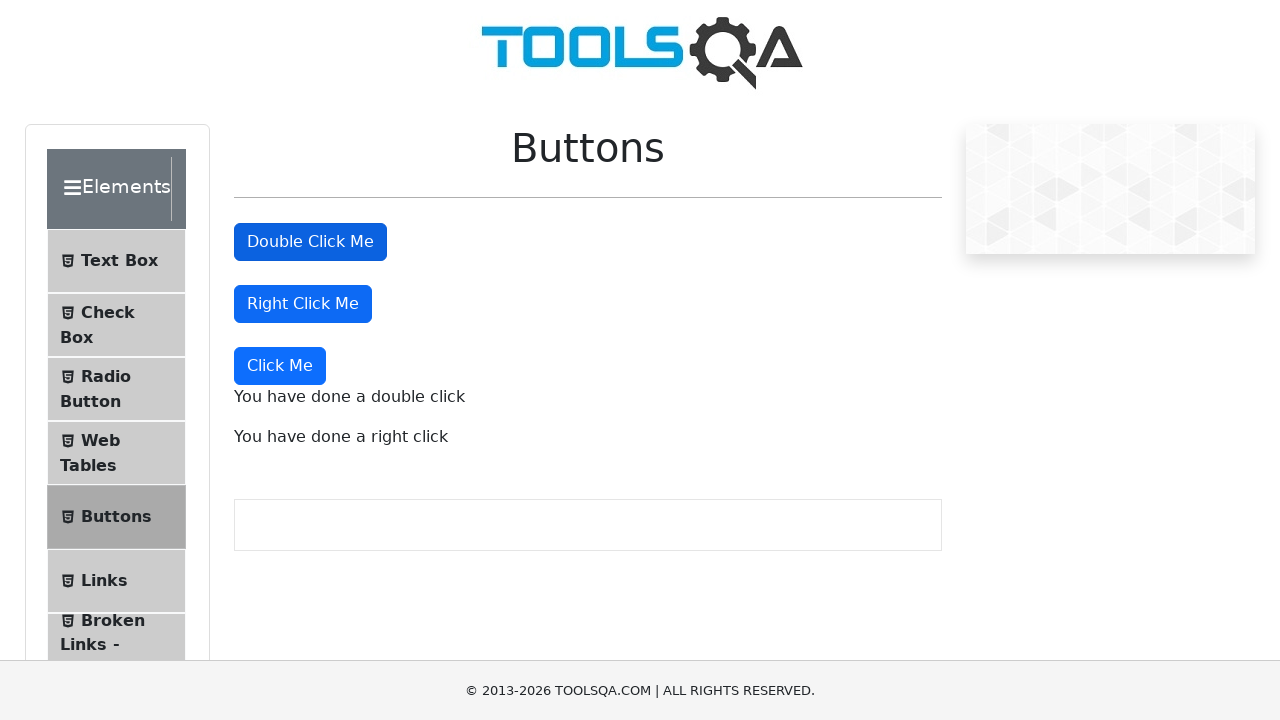

Clicked the third button with a regular click at (280, 366) on .col-12.mt-4.col-md-6 .mt-4:nth-of-type(3) > button
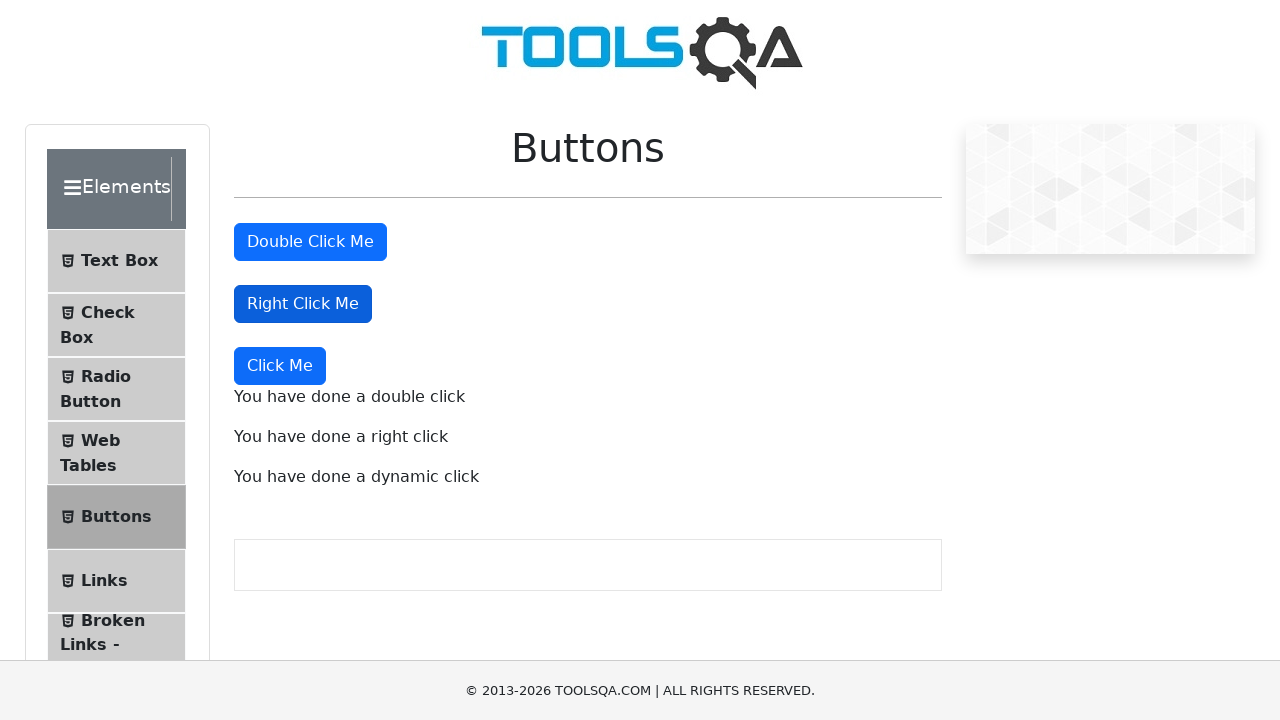

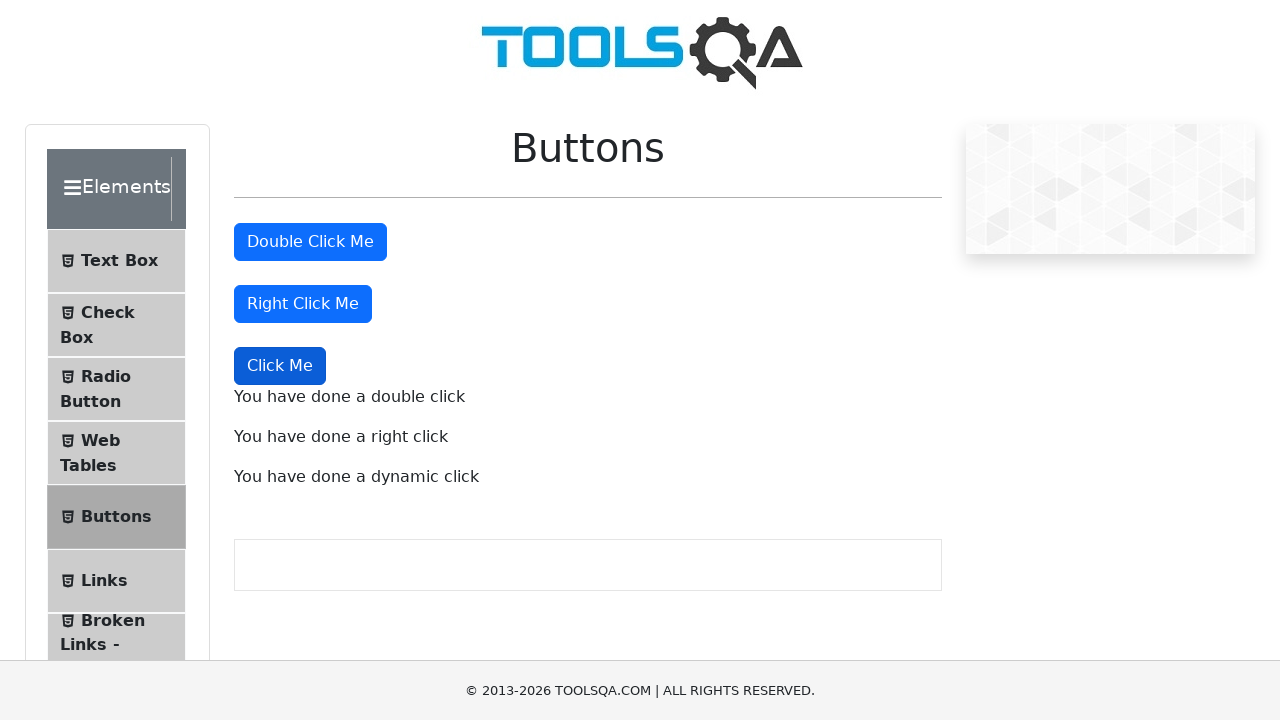